Tests Dynamic Controls by clicking Remove button, waiting for element removal, then clicking Add button to restore it

Starting URL: https://the-internet.herokuapp.com

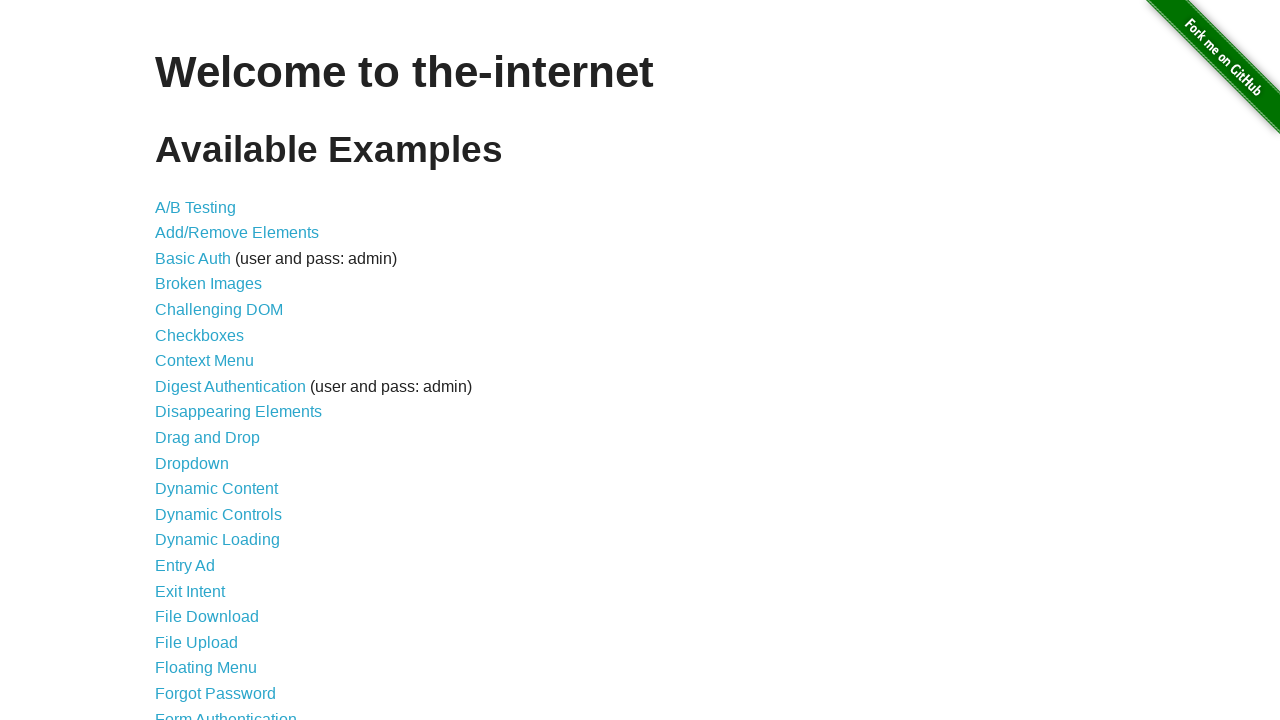

Clicked Dynamic Controls link at (218, 514) on a:text('Dynamic Controls')
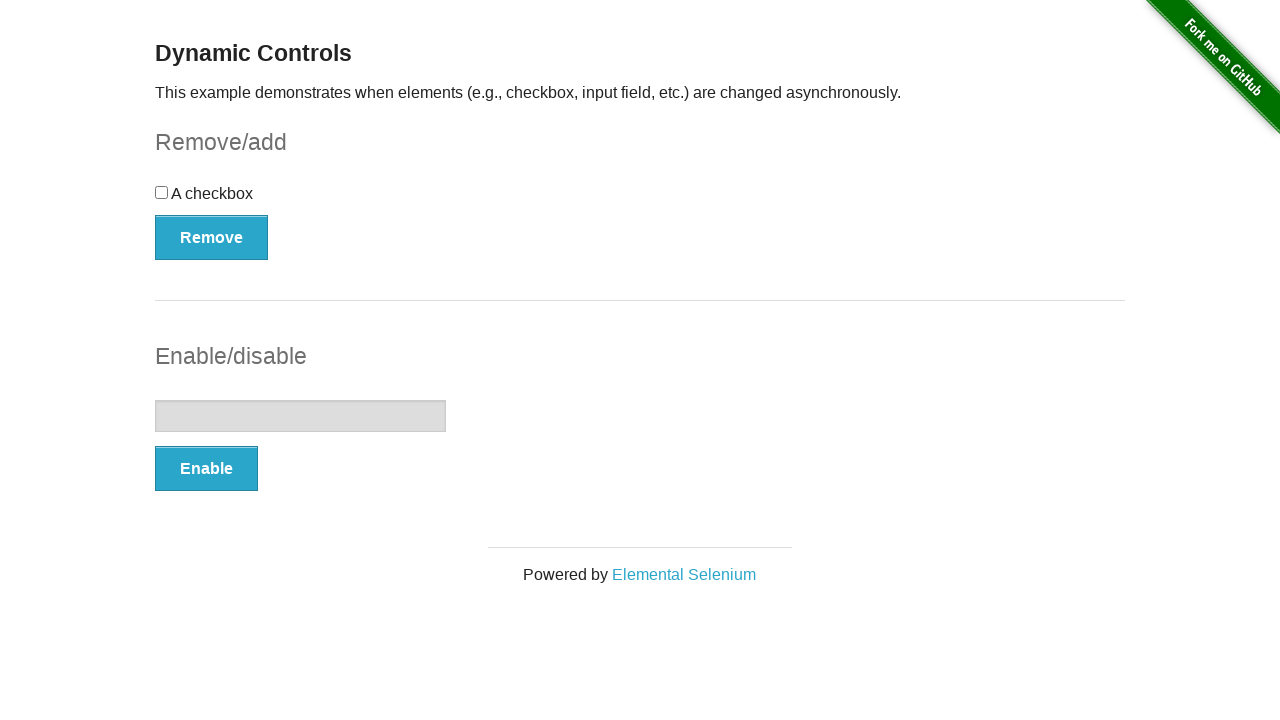

Navigated to Dynamic Controls page
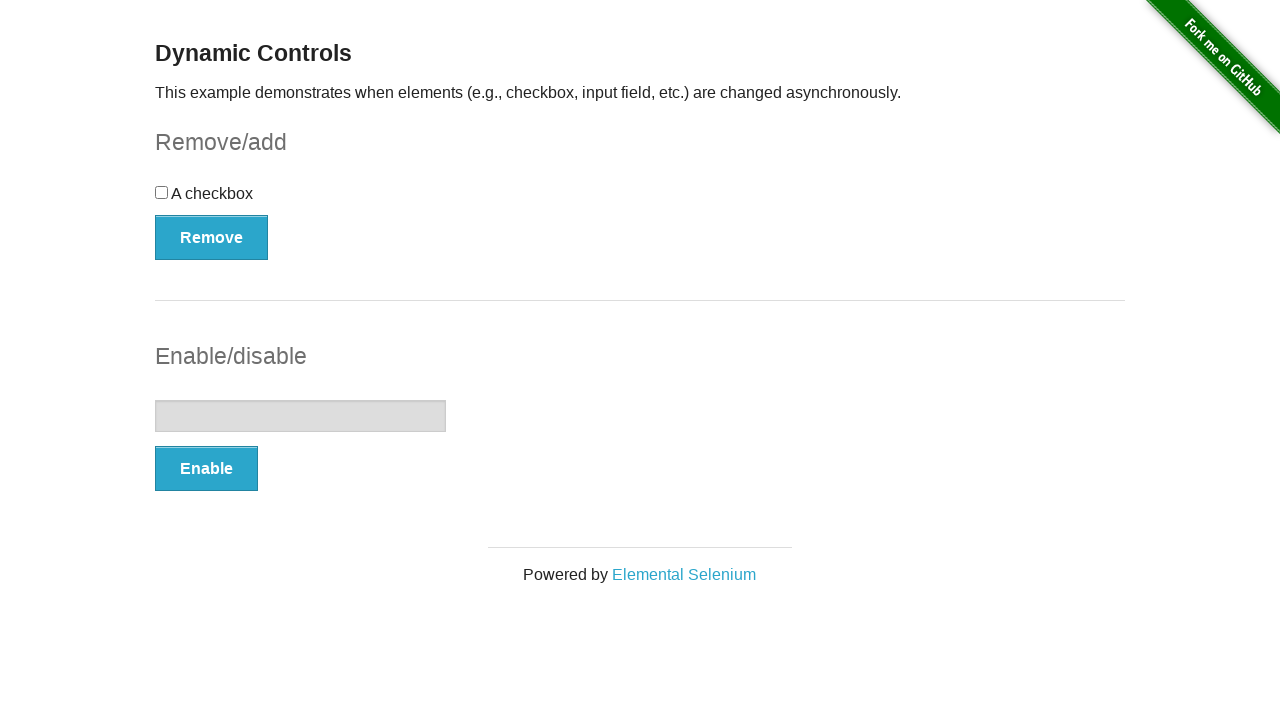

Clicked Remove button at (212, 237) on button:text('Remove')
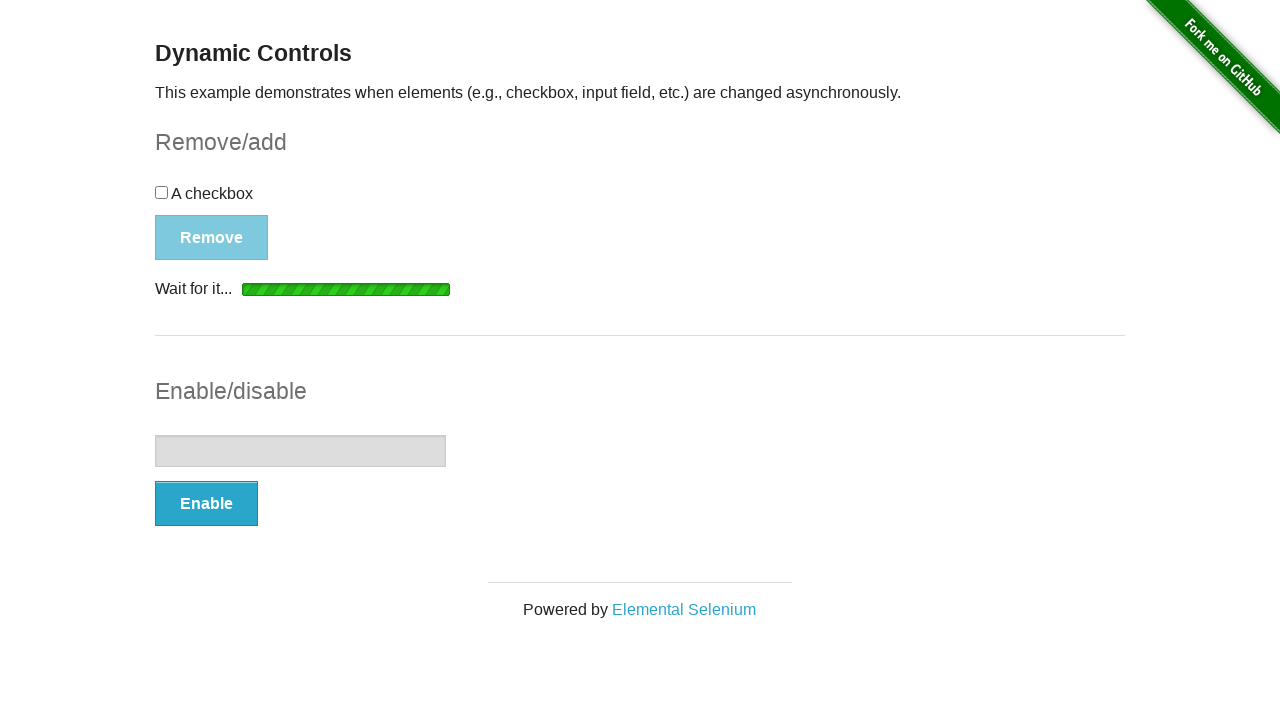

Confirmed checkbox element was removed with 'It's gone!' message
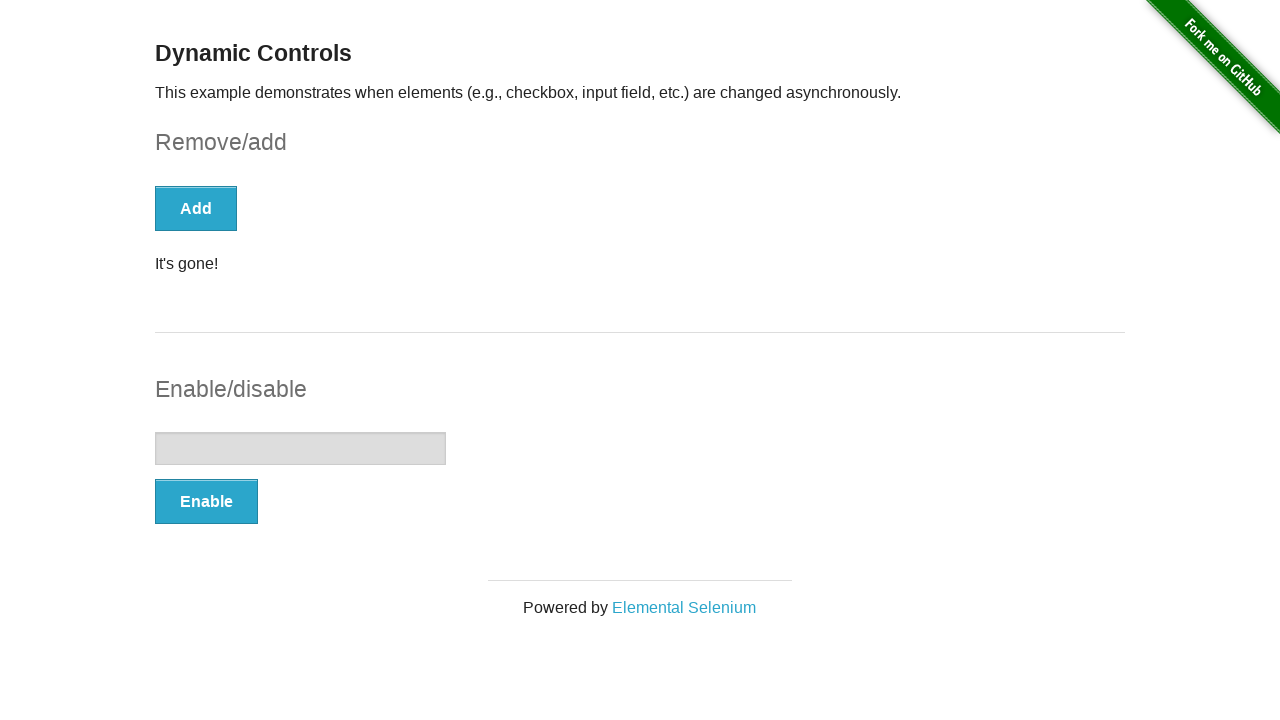

Clicked Add button at (196, 208) on button:text('Add')
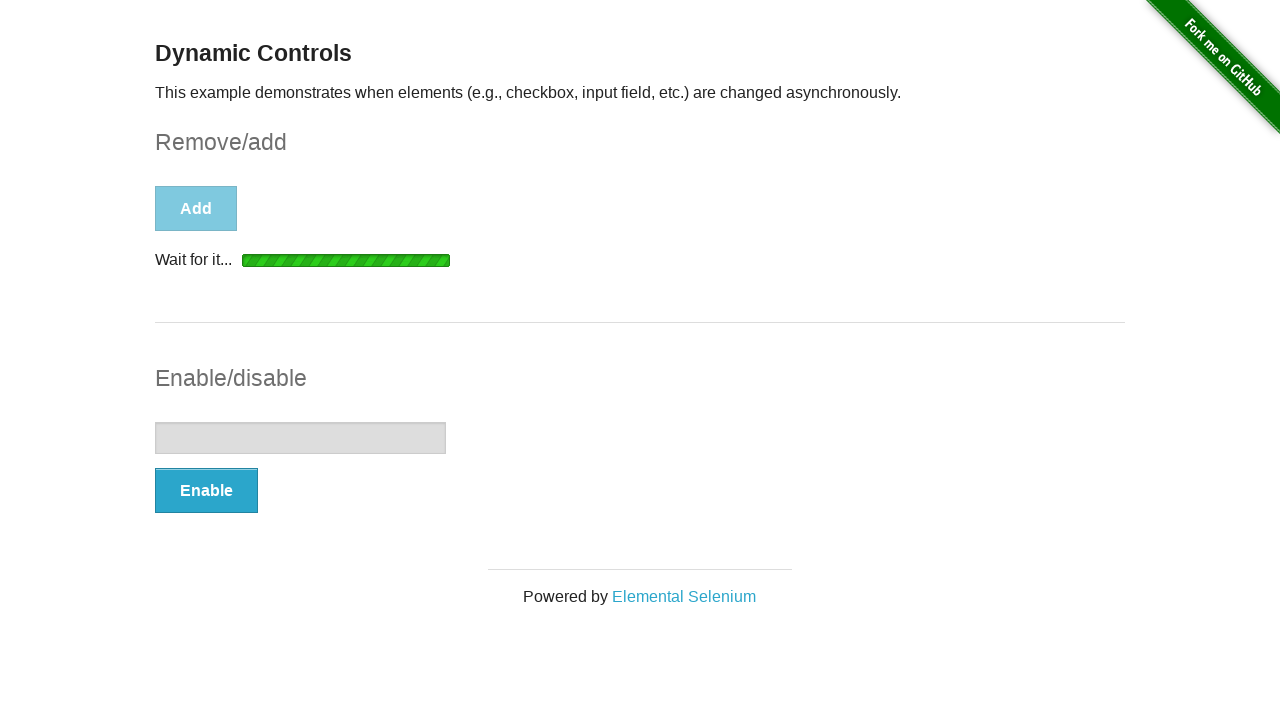

Confirmed checkbox element was restored with 'It's back!' message
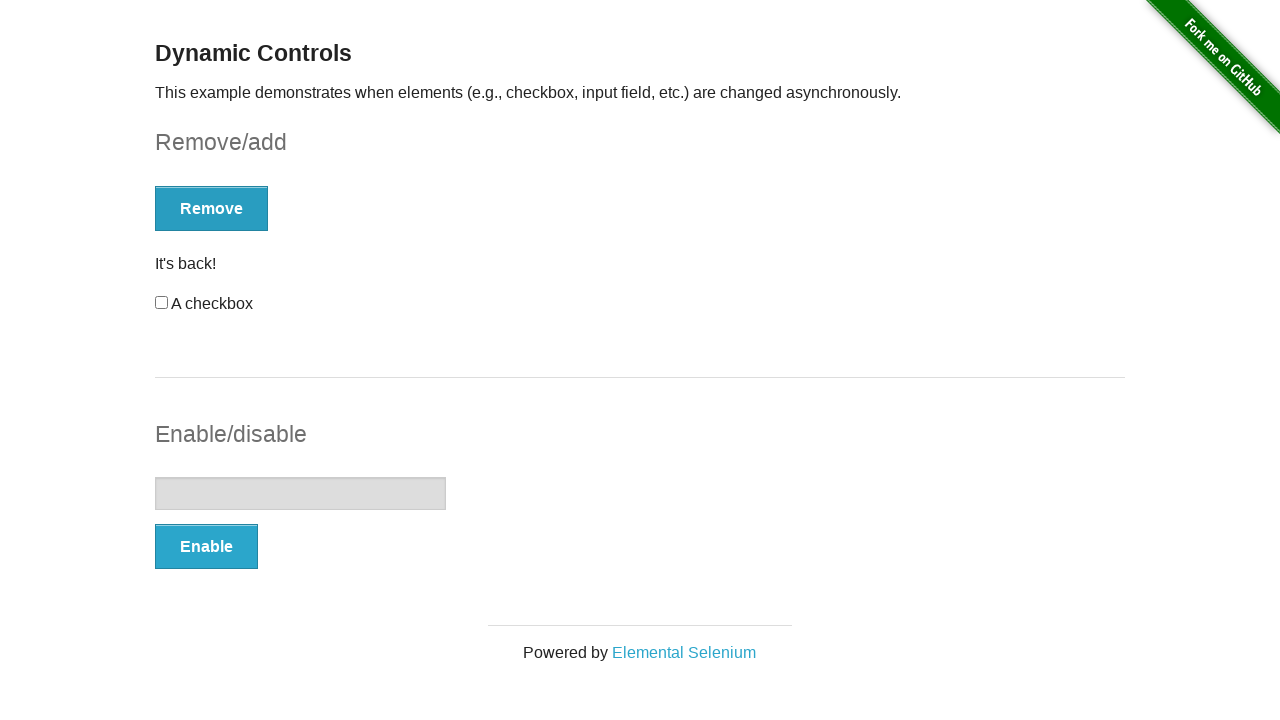

Verified checkbox element is present
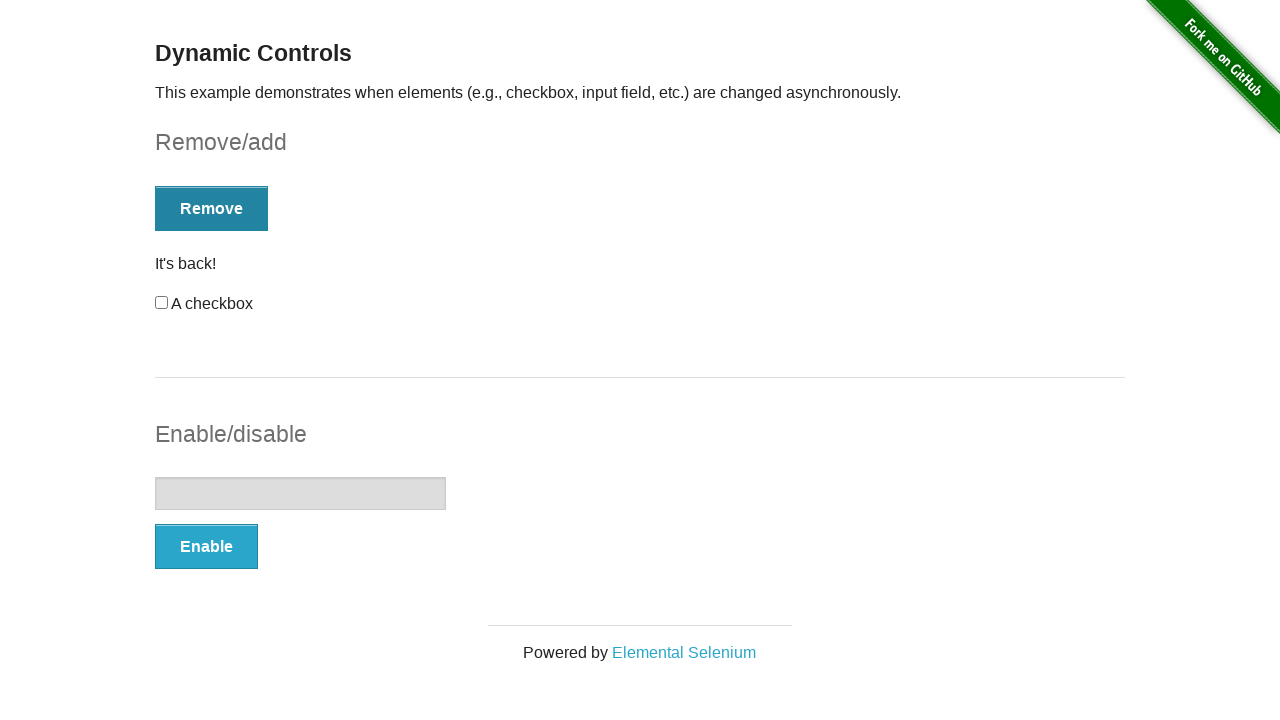

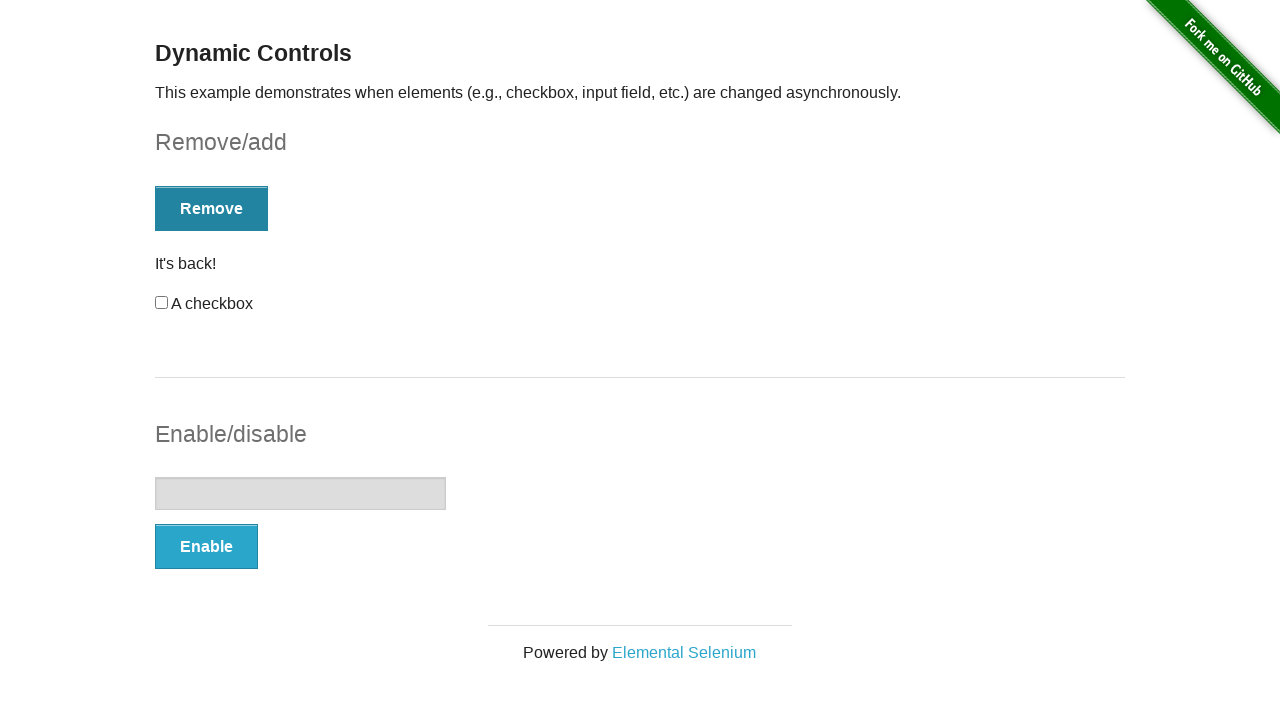